Tests interactive elements on a CV portfolio website including clicking buttons, navigating links in new windows, toggling annotations, and interacting with photo elements via mouse actions.

Starting URL: https://pashaprilepskiy.github.io/cv/

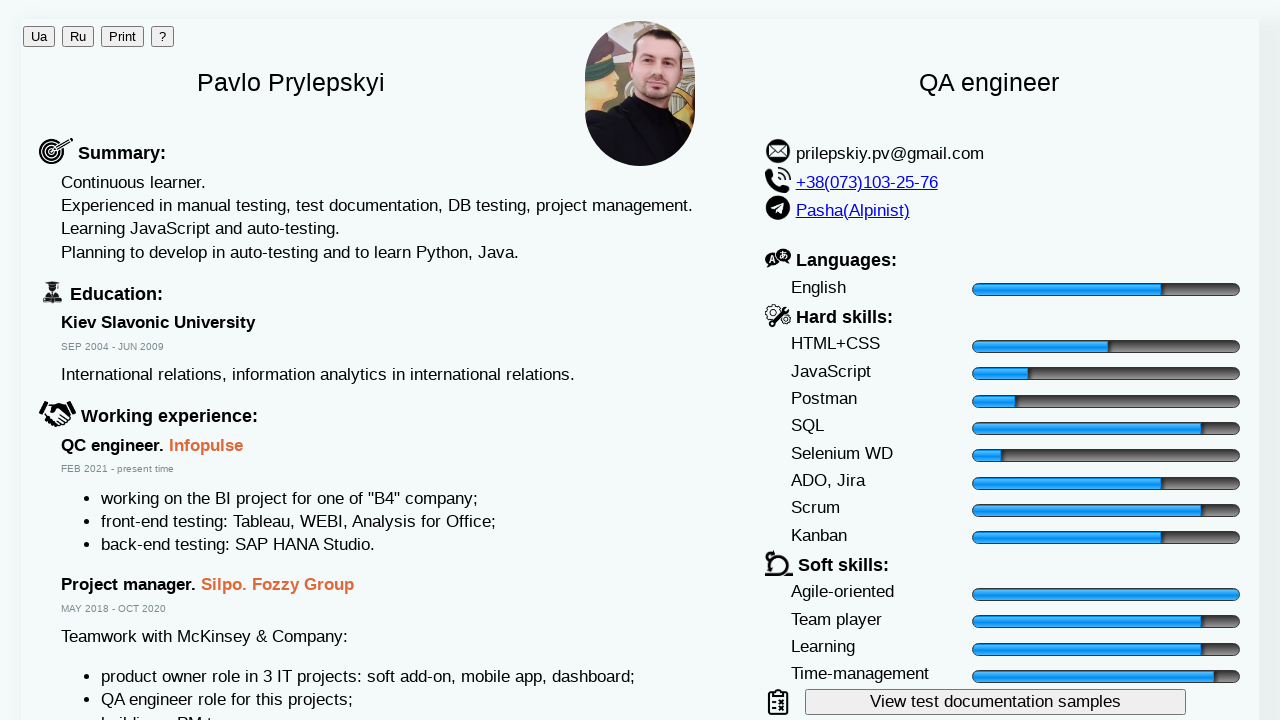

Clicked sample button to open new window at (995, 702) on #sampleButton
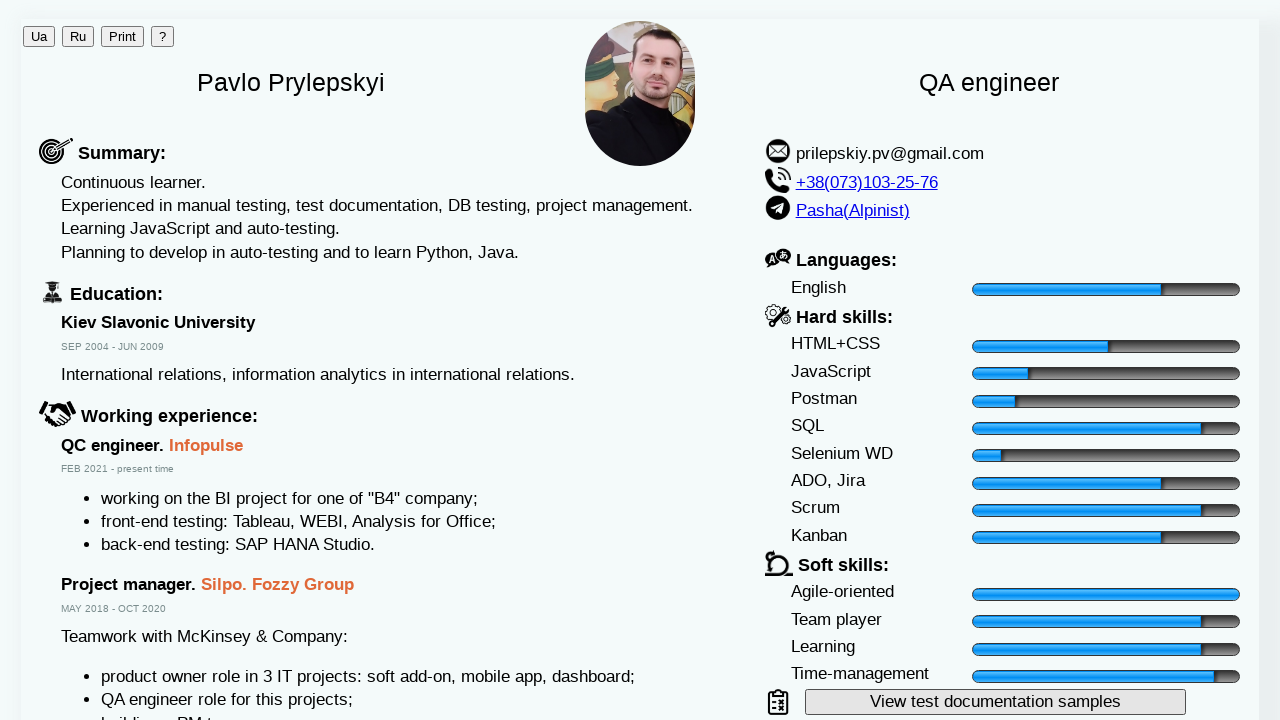

Waited for new window/tab to open
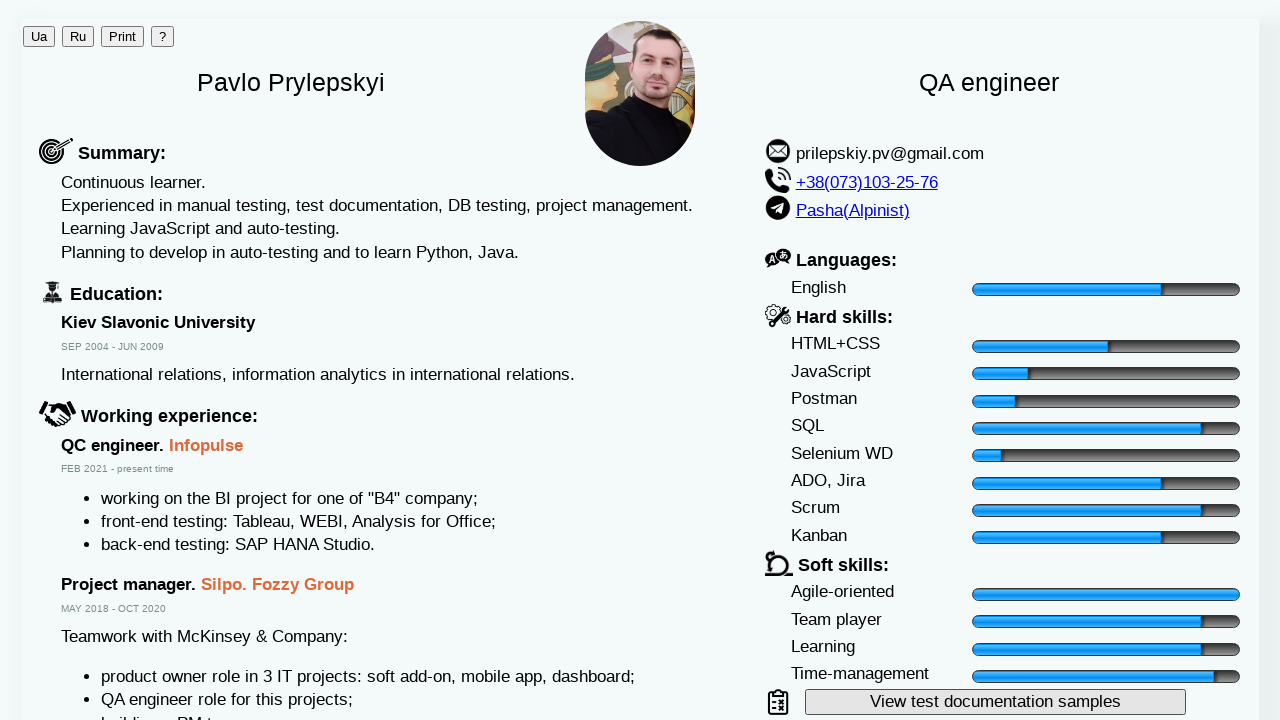

Clicked 'Test report' link in new window at (70, 53) on text=Test report
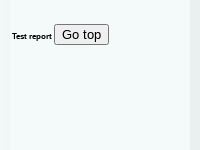

Waited for page to load
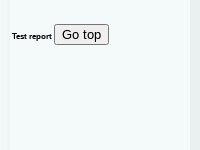

Clicked 'Test plan' link in new window at (67, 31) on text=Test plan
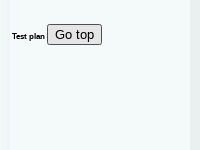

Waited for page to load
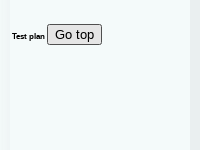

Clicked 'Bug report' link in new window at (69, 64) on text=Bug report
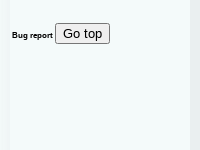

Waited for page to load
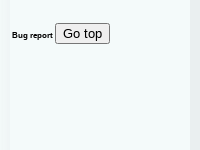

Clicked 'Test suite' link in new window at (68, 42) on text=Test suite
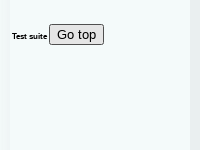

Waited for page to load
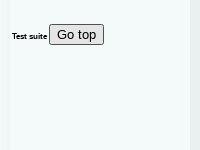

Closed new window/tab
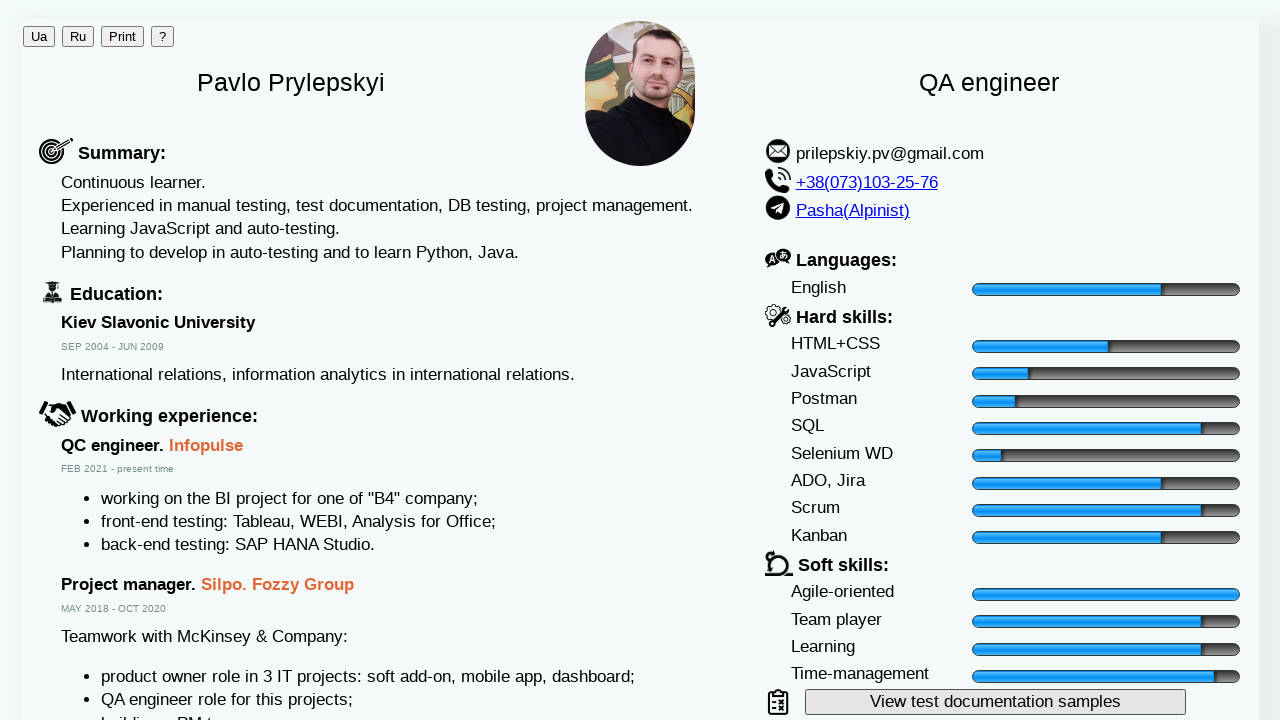

Clicked language button on original page at (39, 36) on .lbutton
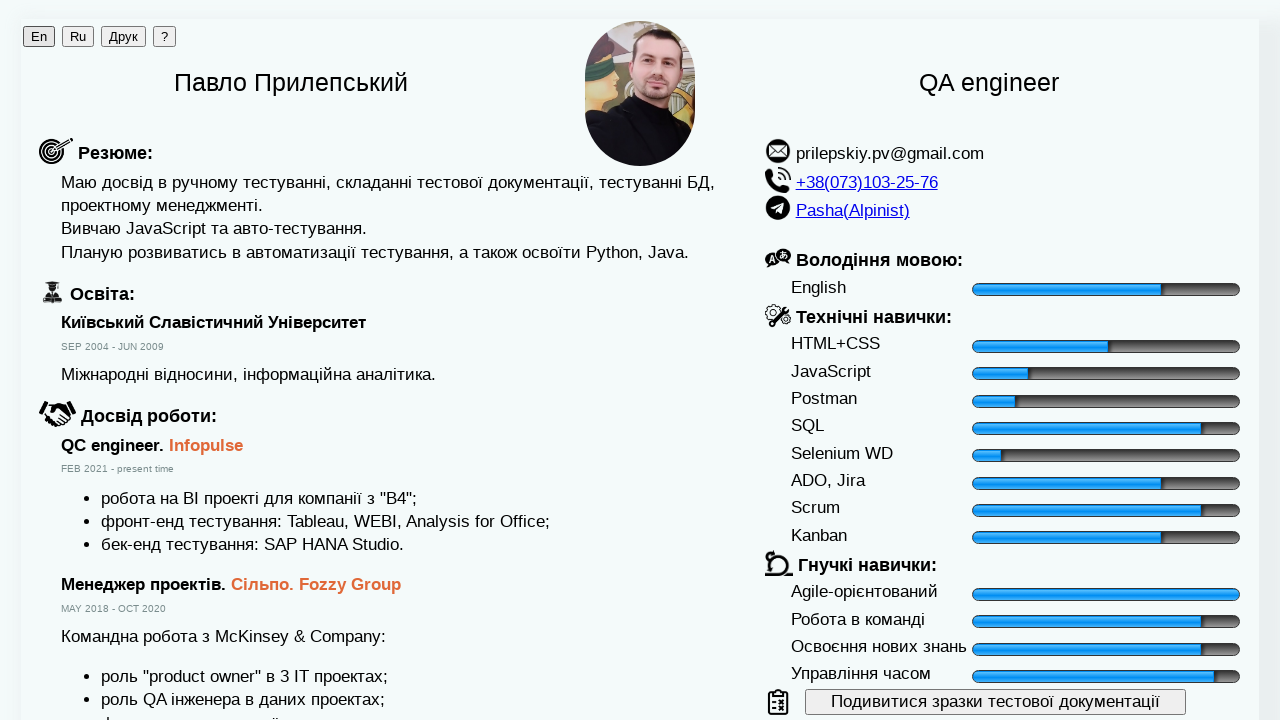

Clicked annotation call button at (164, 36) on #annotCall
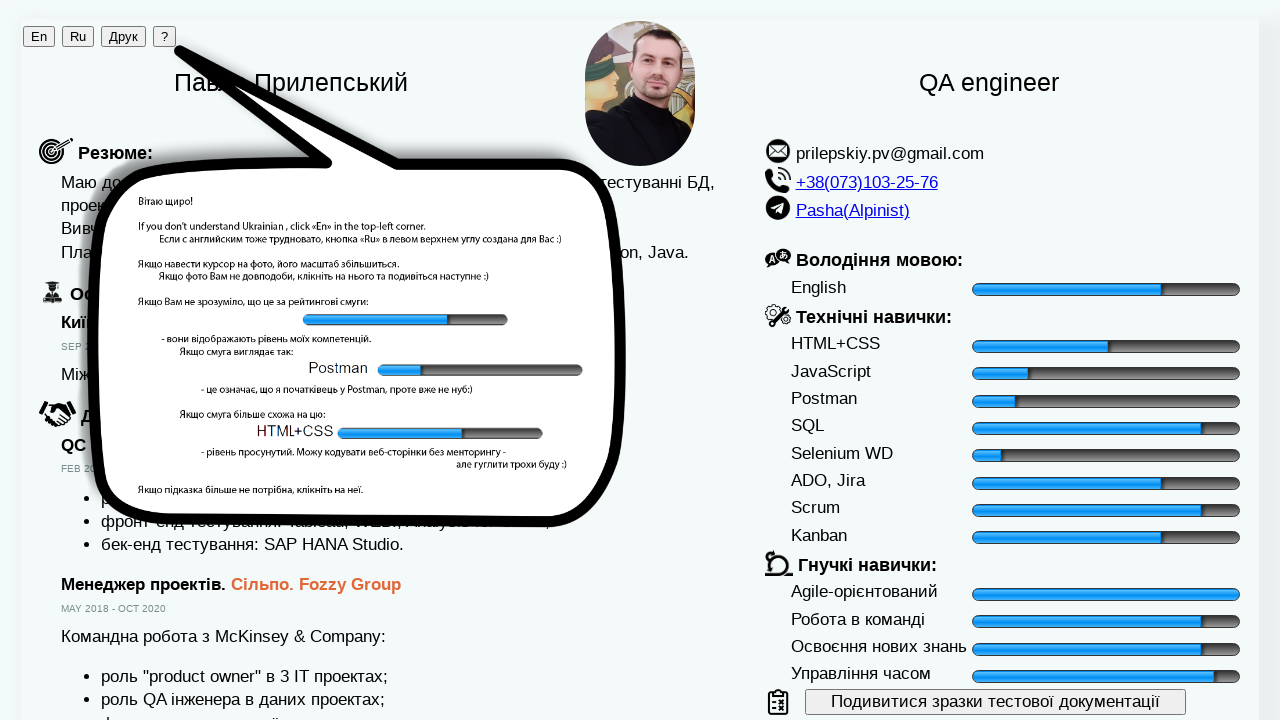

Clicked annotation element at (359, 297) on #annotation
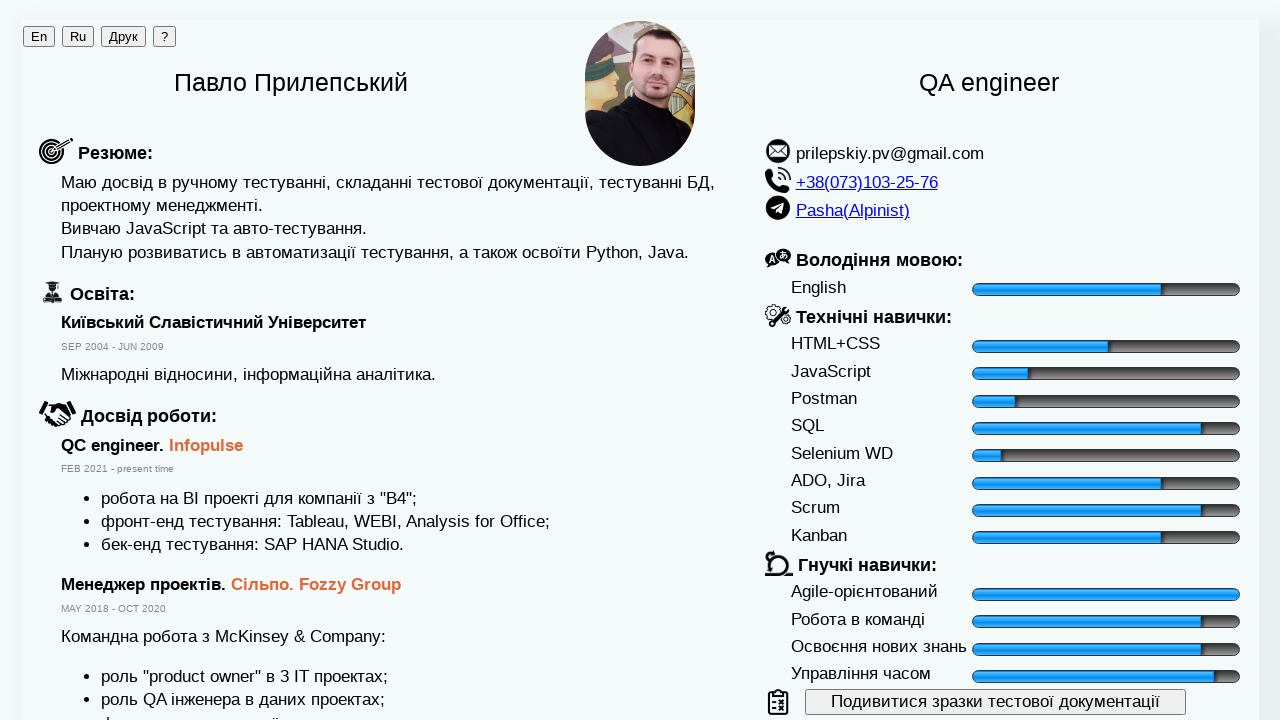

Clicked language button again at (39, 36) on .lbutton
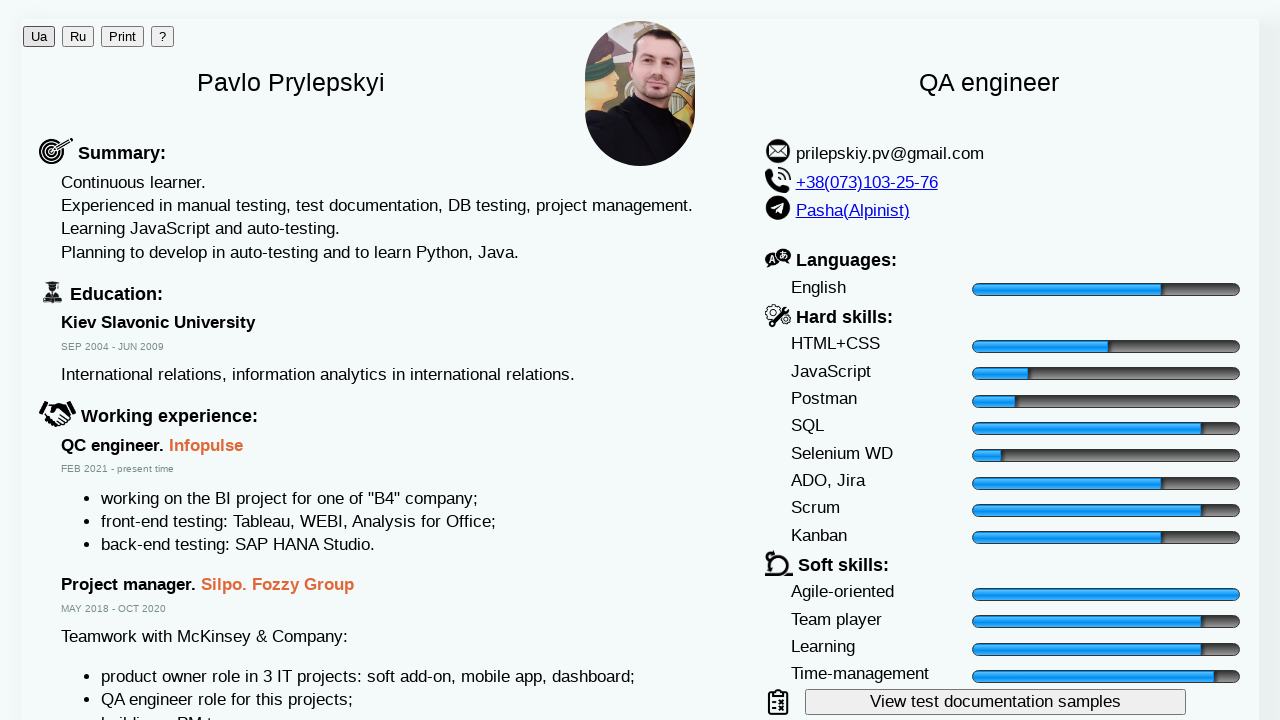

Clicked annotation call button again at (162, 36) on #annotCall
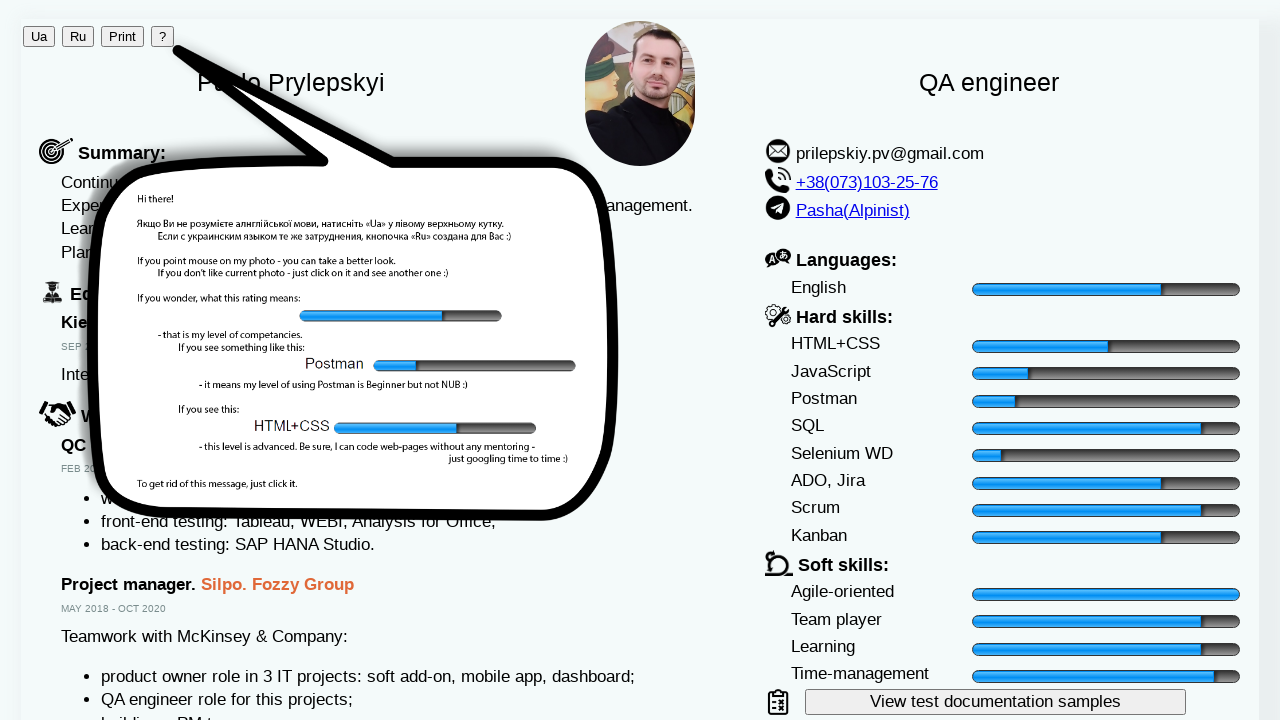

Clicked annotation element again at (355, 293) on #annotation
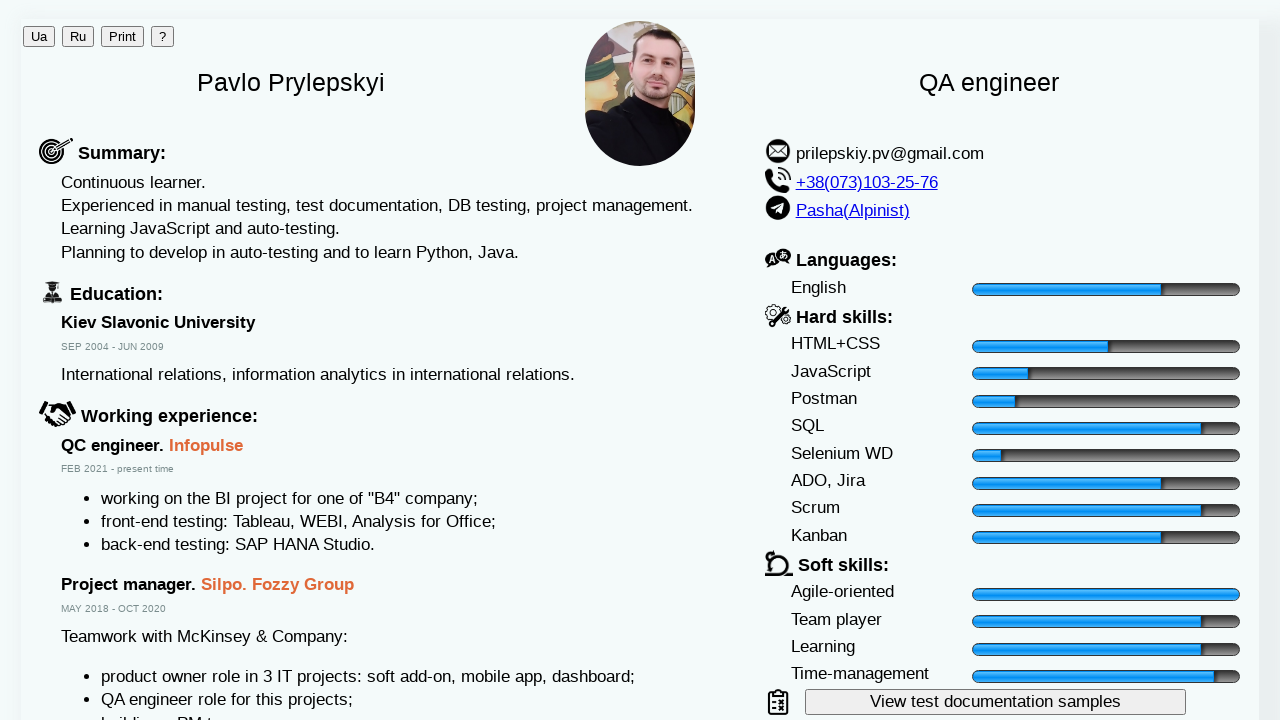

Hovered over photo element #ph1 at (640, 94) on #ph1
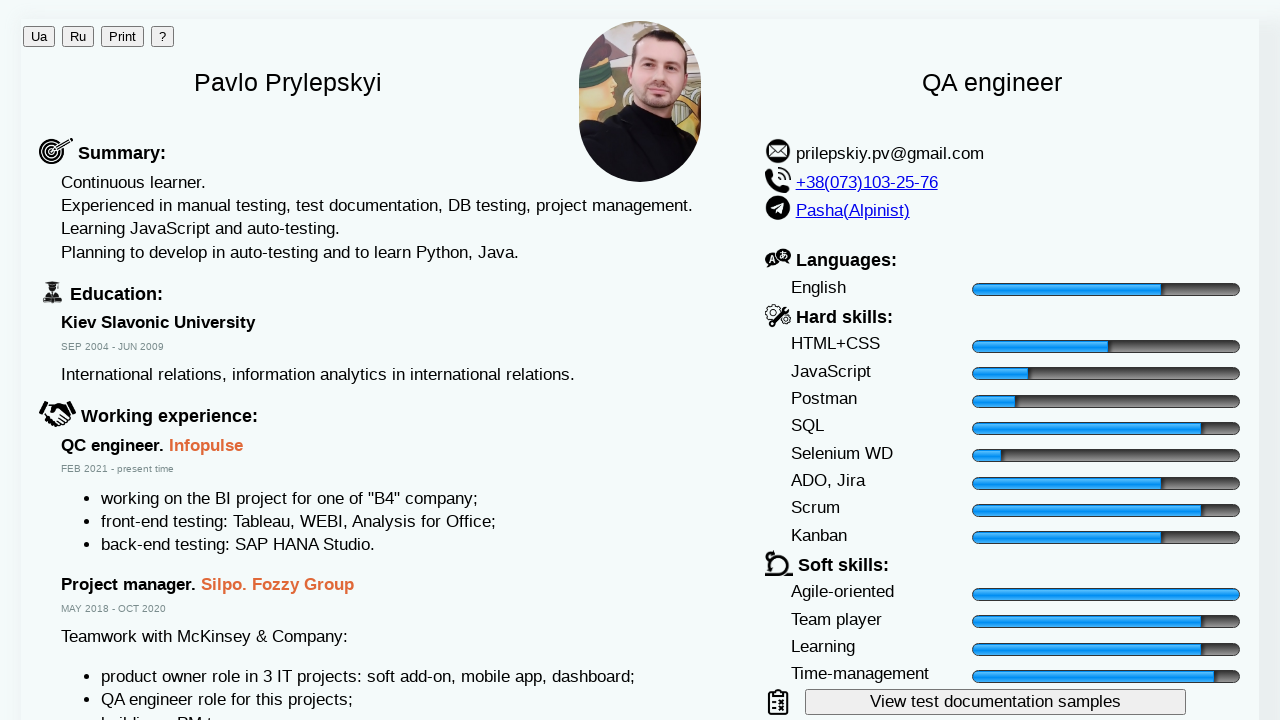

Clicked photo element #ph1 at (640, 167) on #ph1
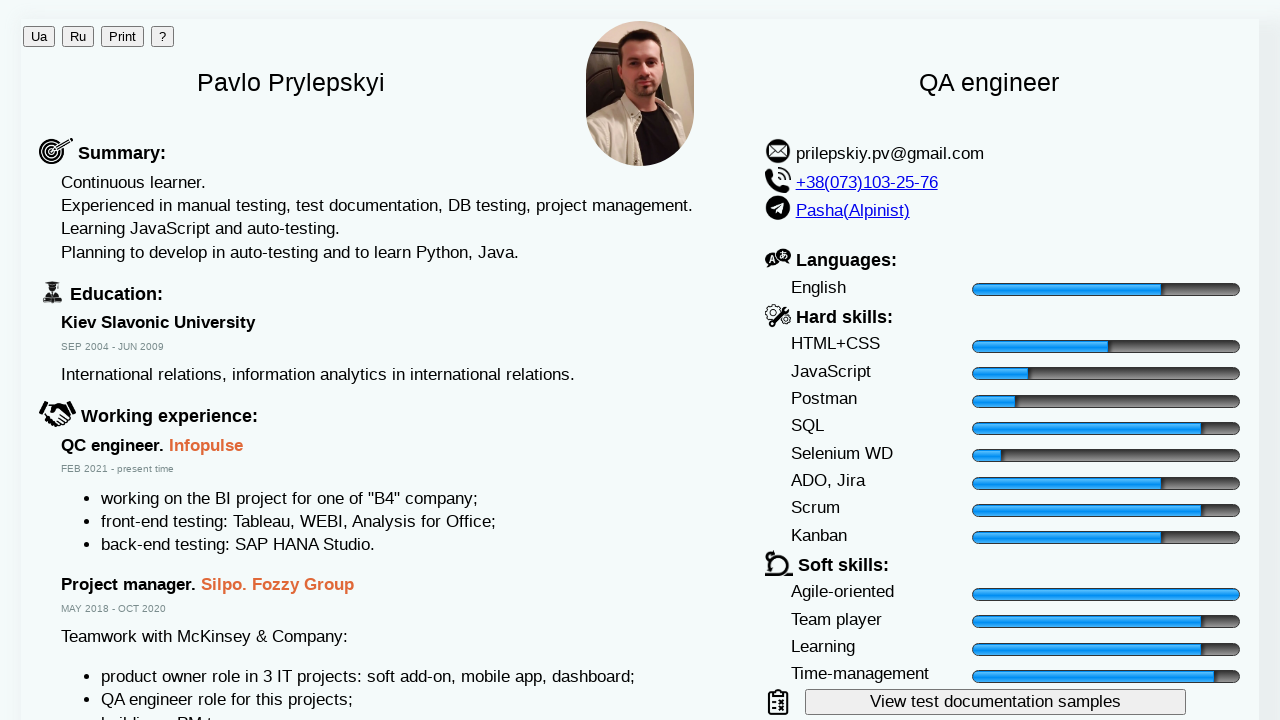

Clicked photo element #ph2 at (640, 94) on #ph2
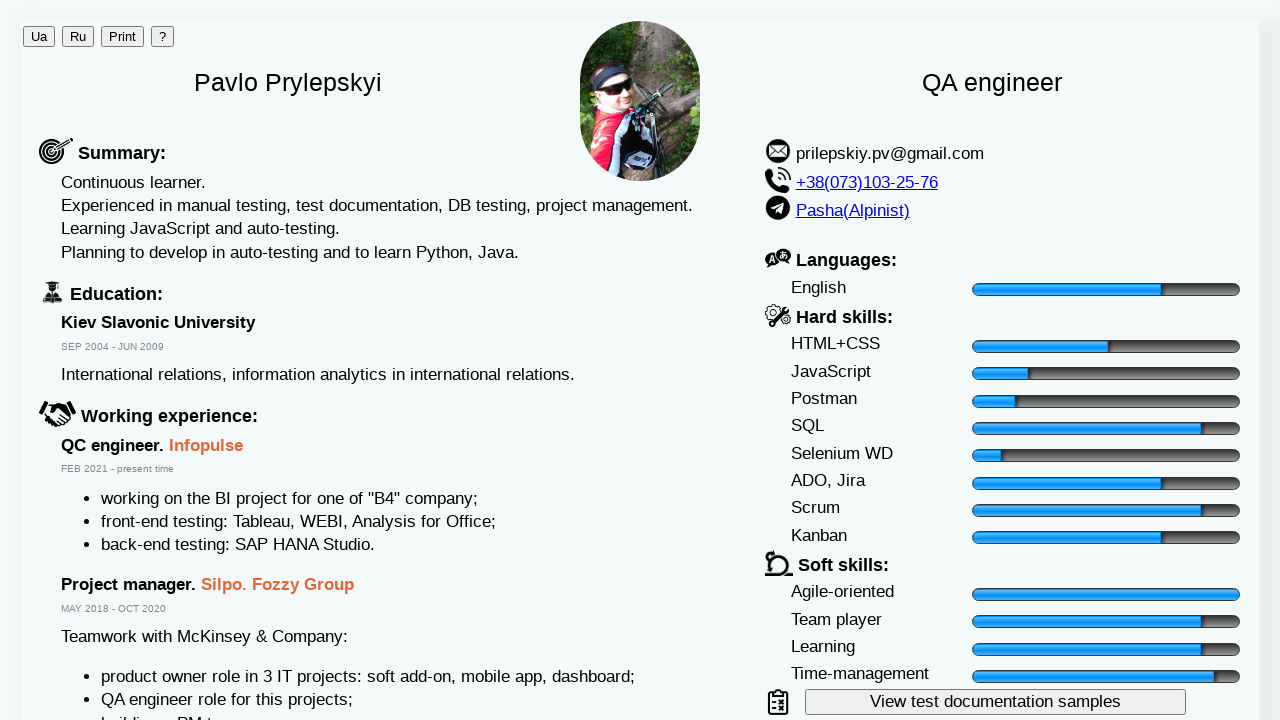

Clicked photo element #ph3 at (640, 167) on #ph3
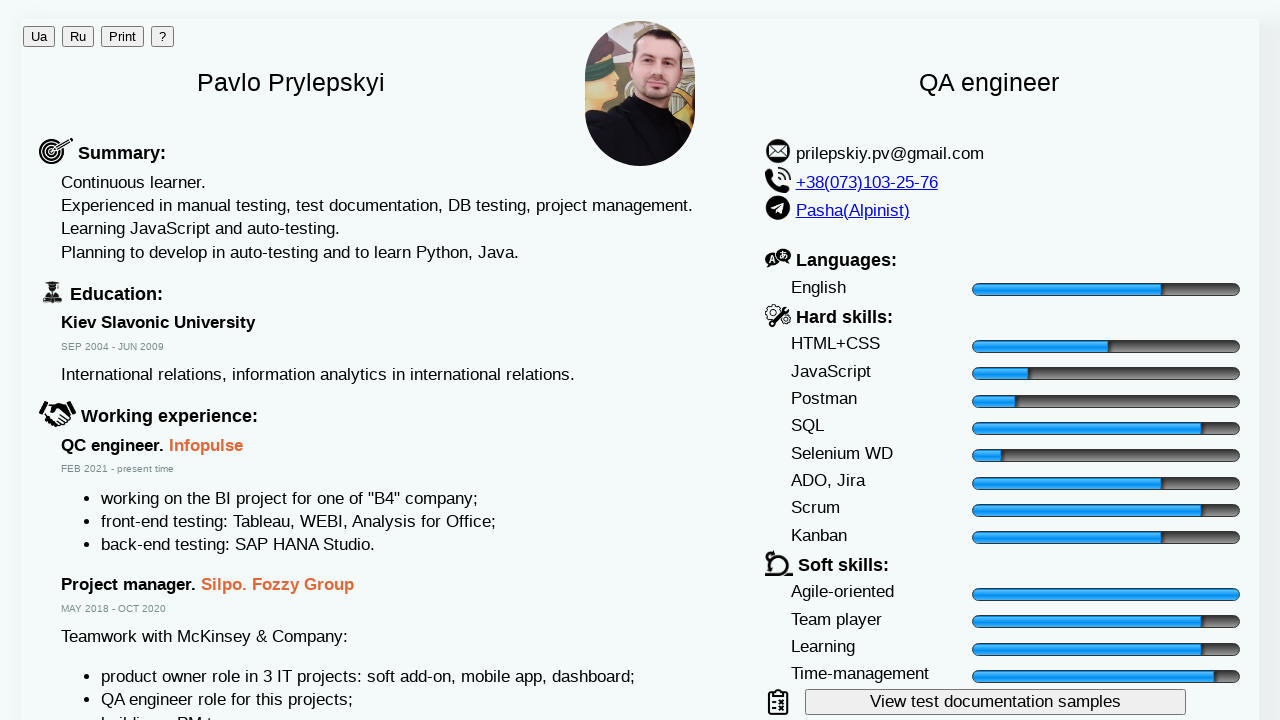

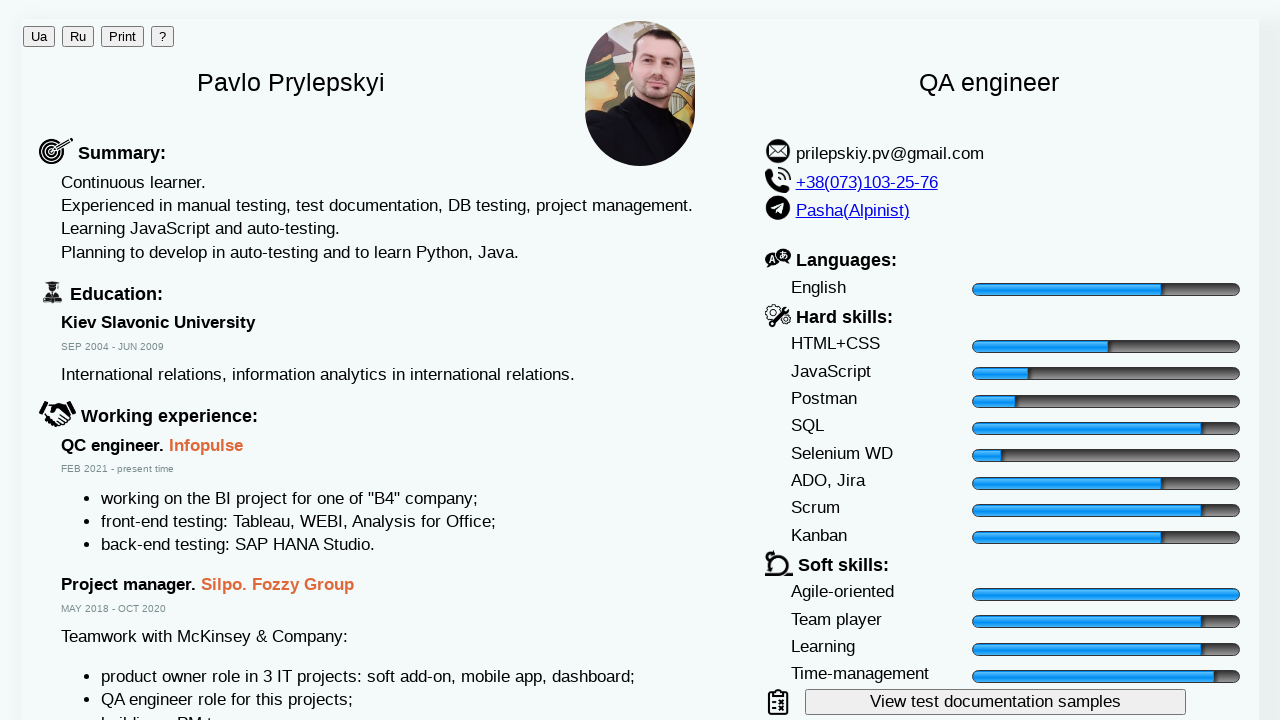